Navigates to a news page, waits for news article links to load, and scrolls down multiple times to trigger infinite scroll loading of additional content.

Starting URL: https://wallstreetcn.com/news/global

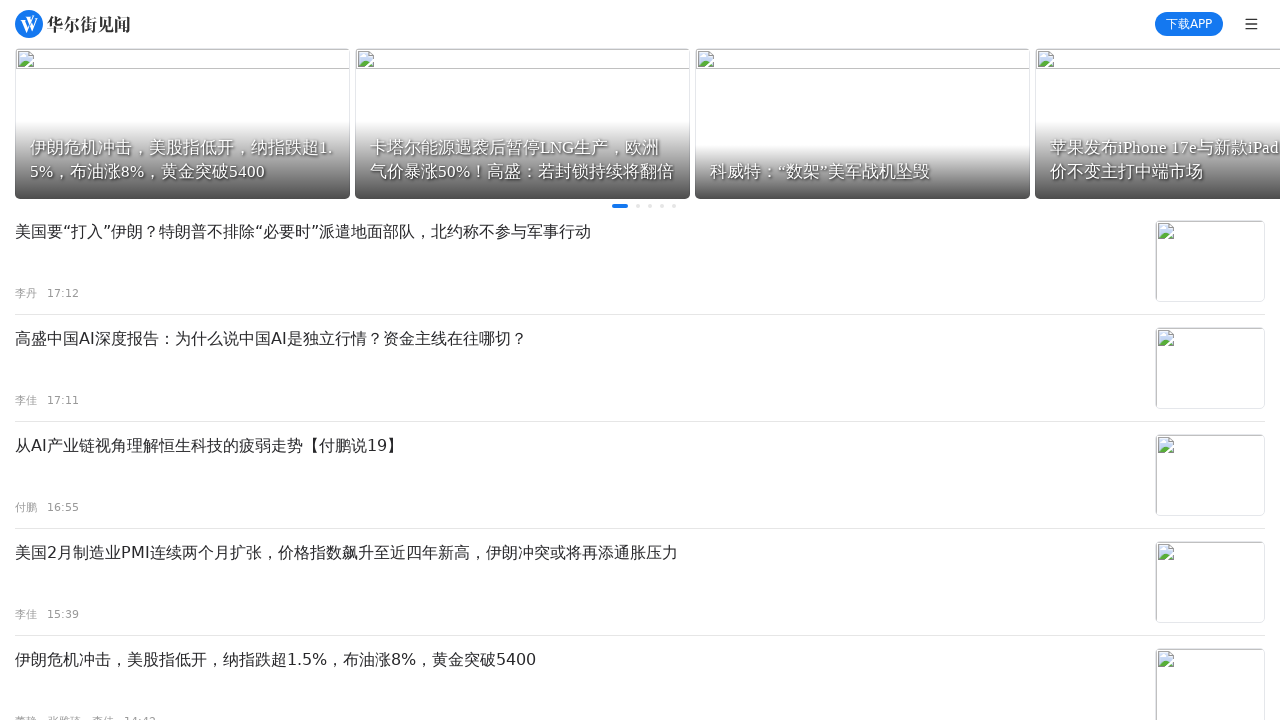

Waited for news article links to load
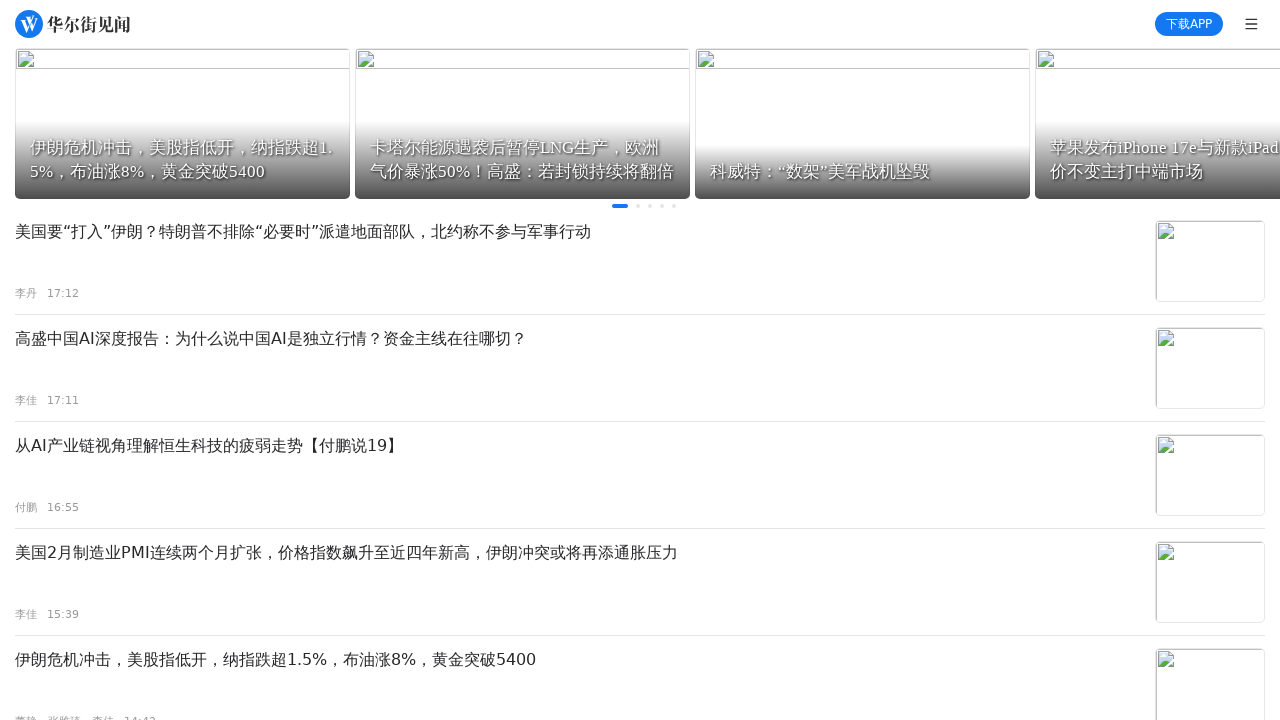

Scrolled to bottom of page to trigger infinite scroll loading
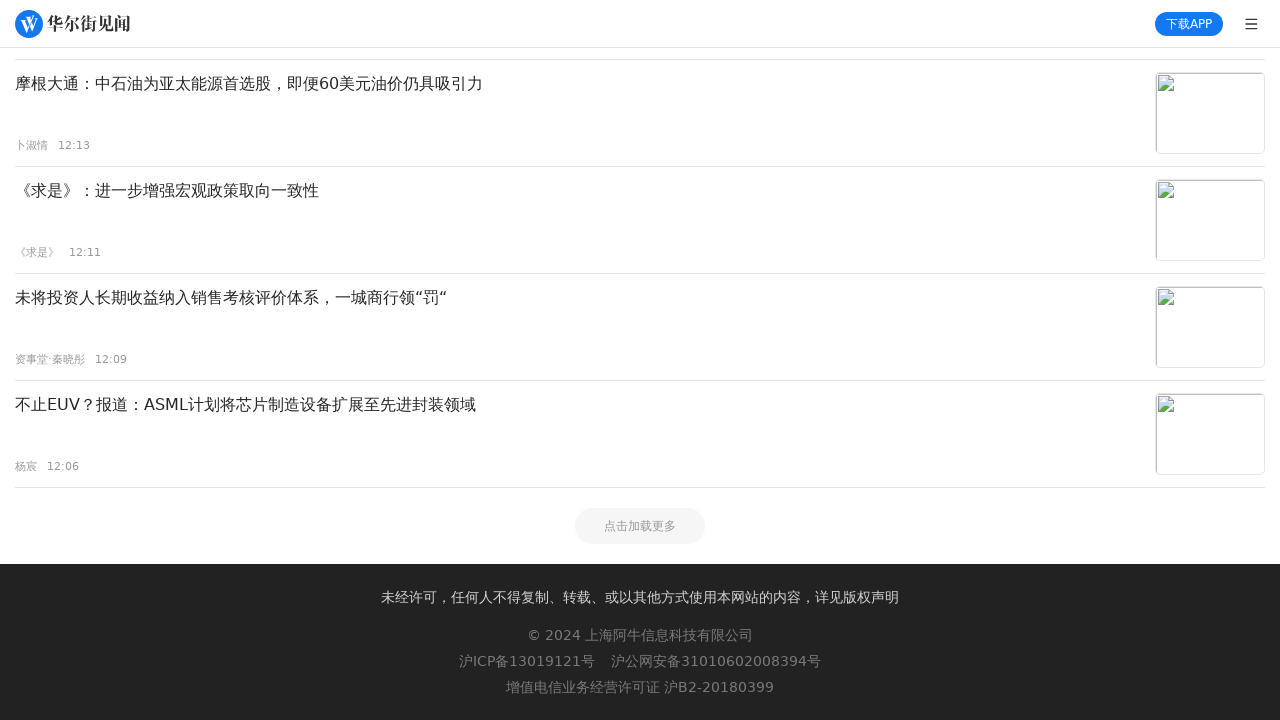

Waited 3 seconds for new content to load after scrolling
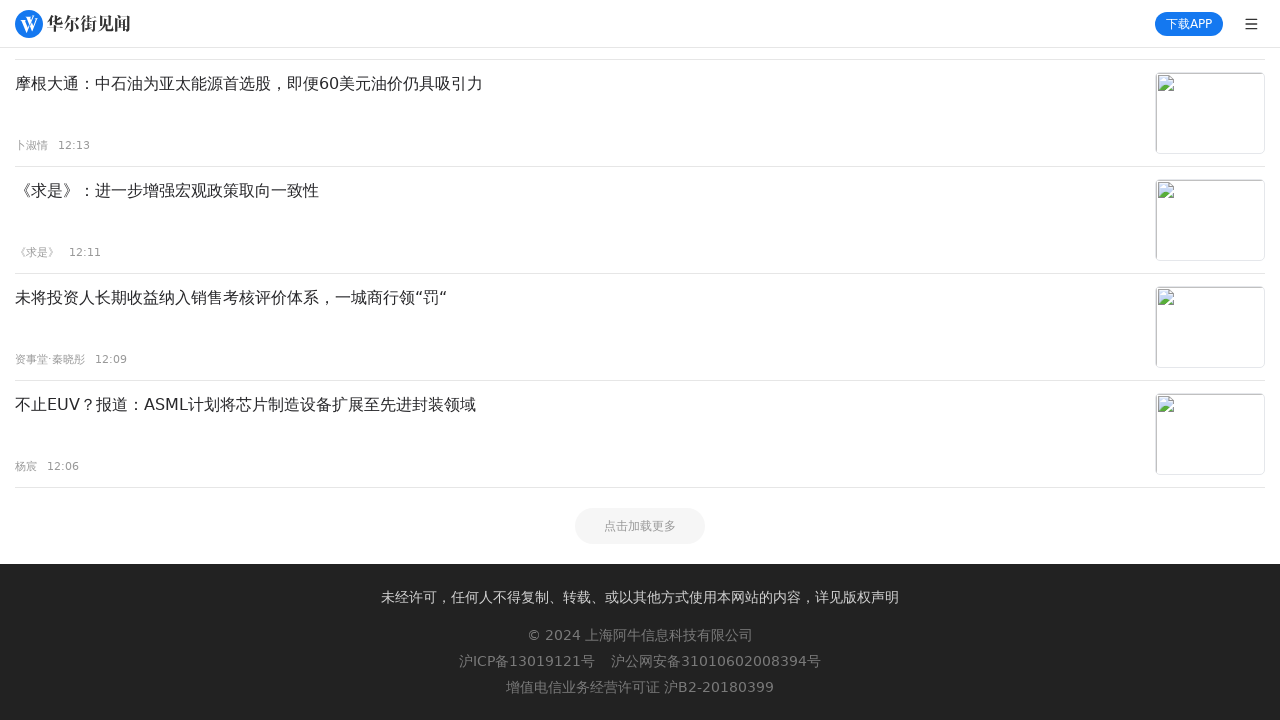

Scrolled to bottom of page to trigger infinite scroll loading
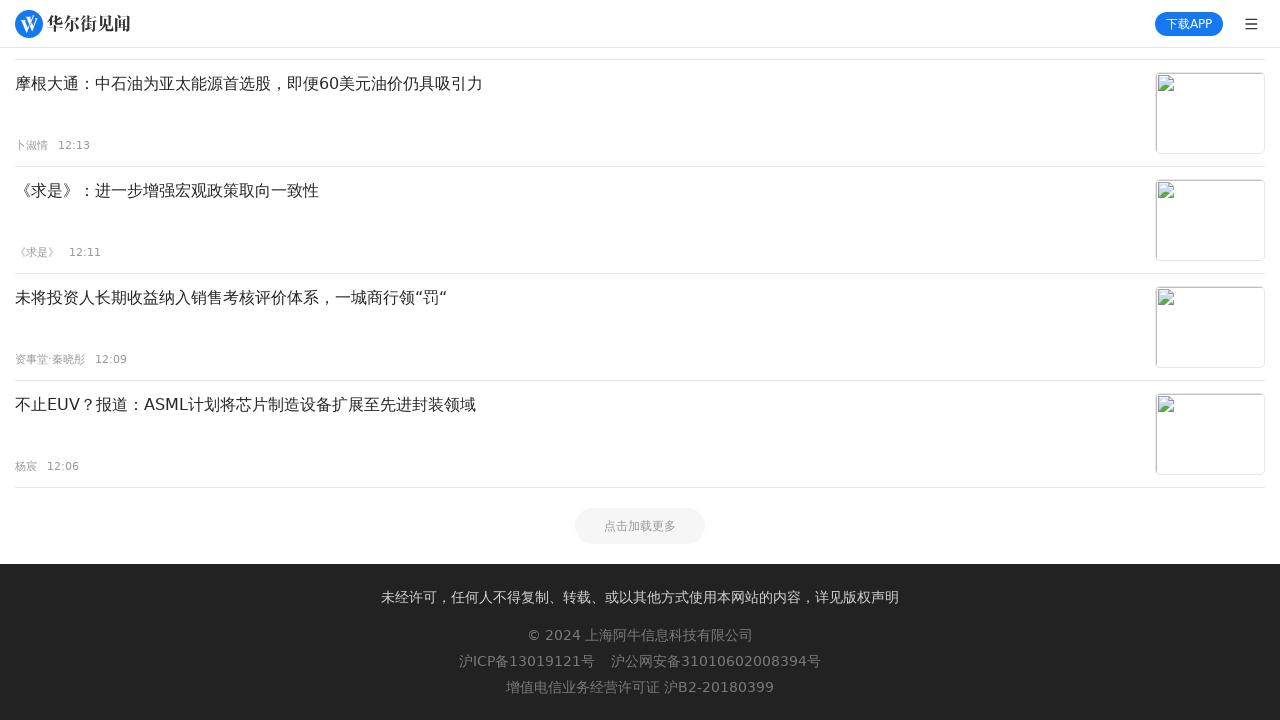

Waited 3 seconds for new content to load after scrolling
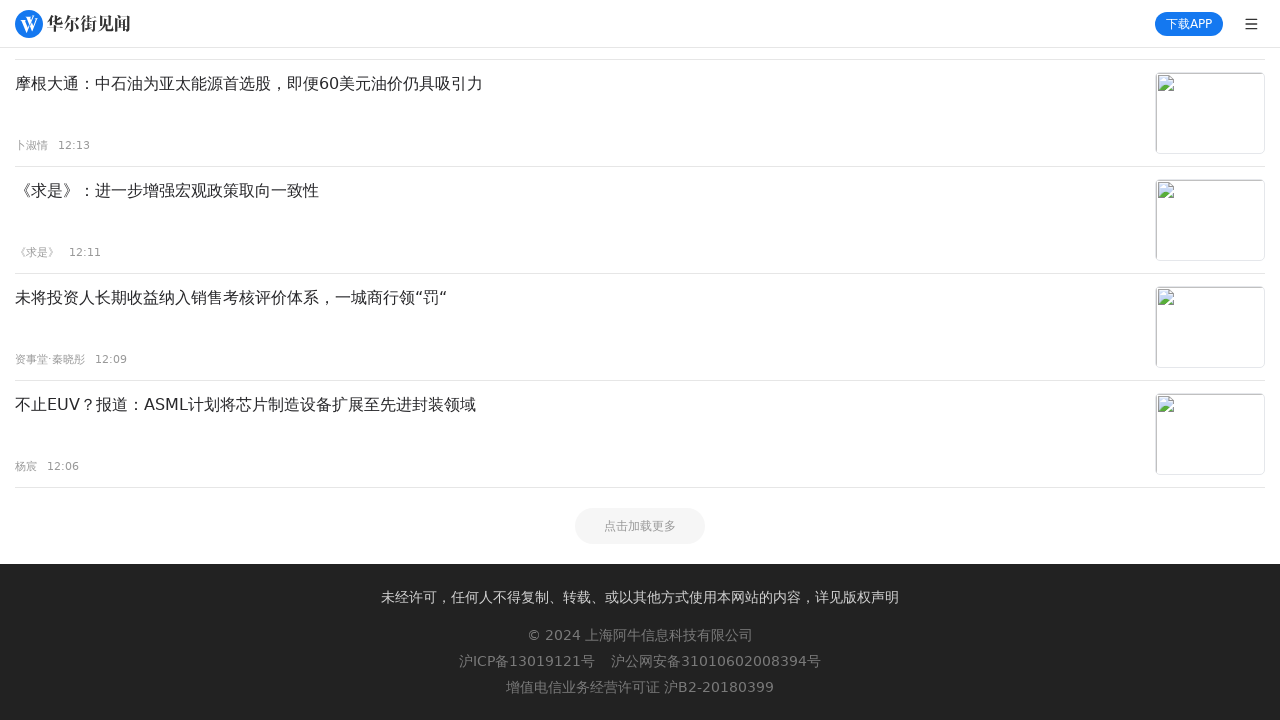

Scrolled to bottom of page to trigger infinite scroll loading
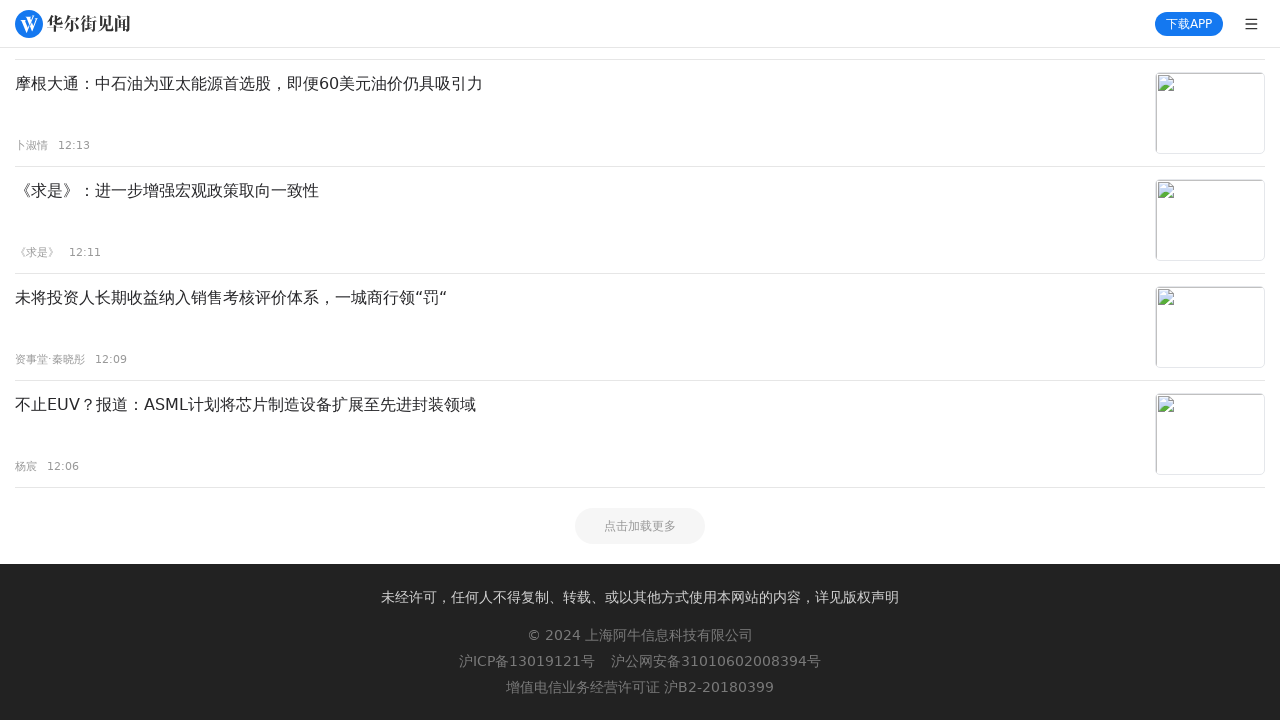

Waited 3 seconds for new content to load after scrolling
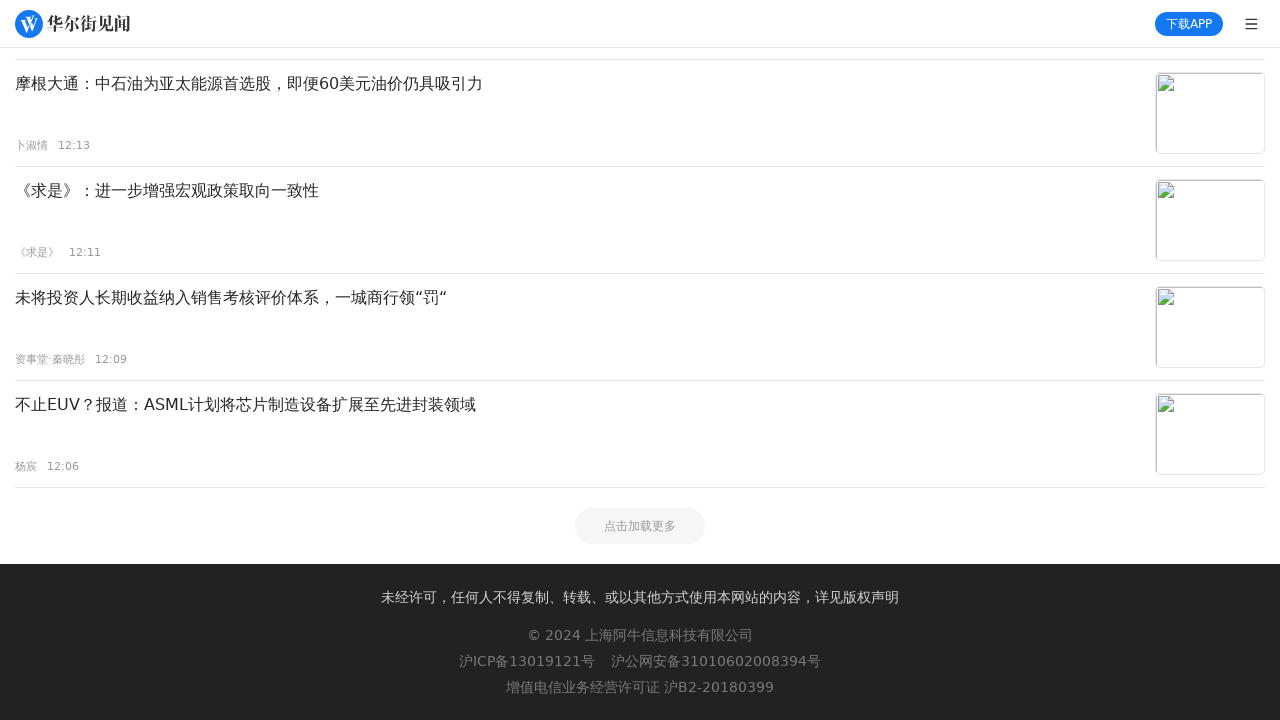

Verified news articles are visible on the page
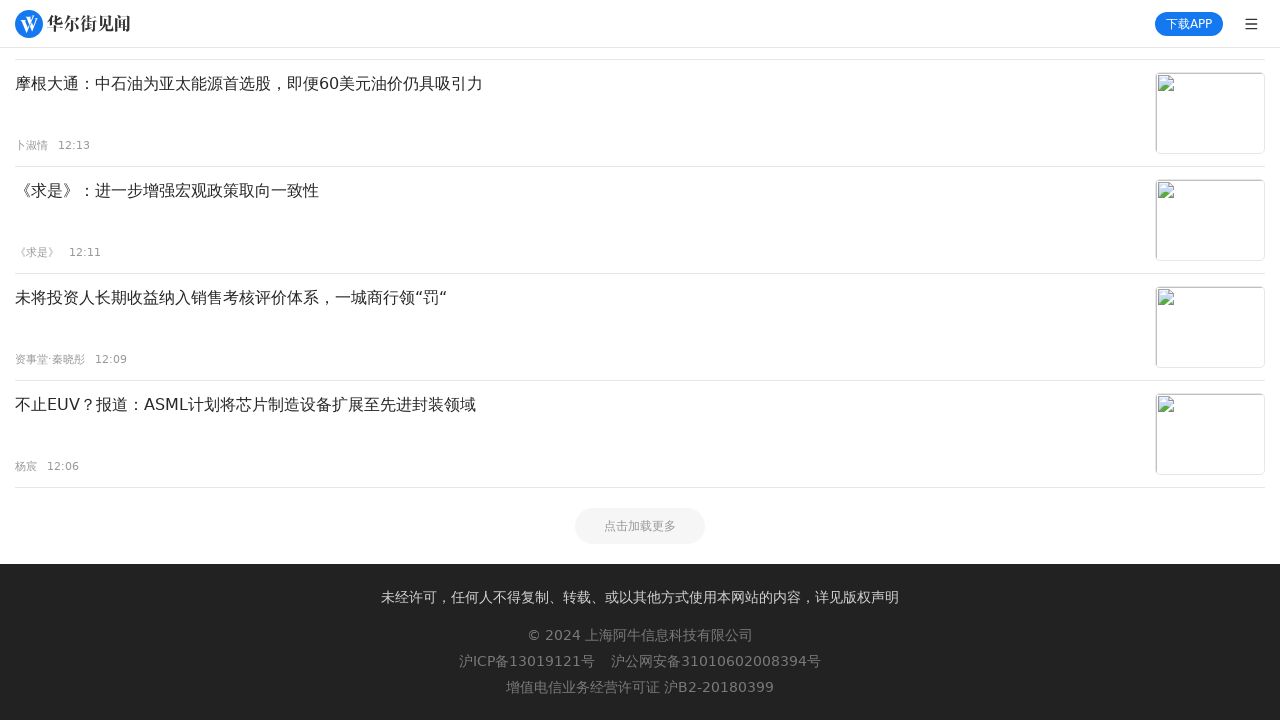

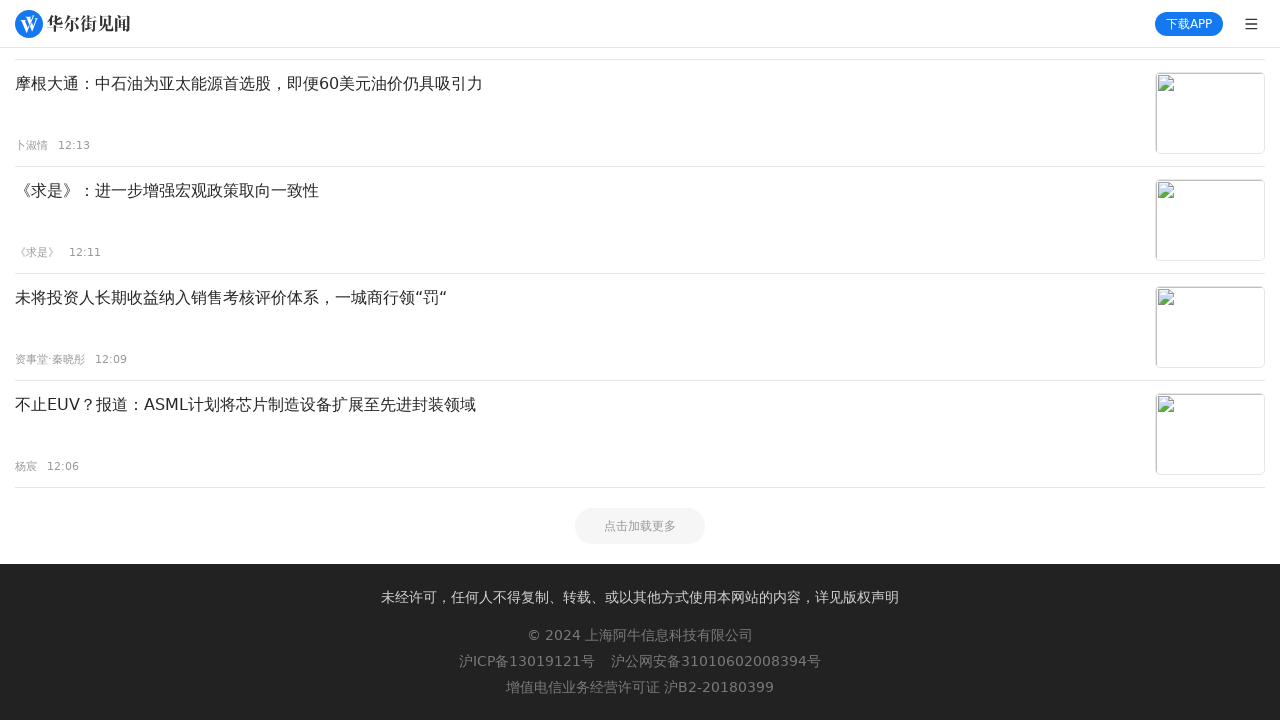